Tests AJIO's search and filter functionality by searching for bags, applying filters for men's fashion bags, and verifying results are displayed

Starting URL: https://www.ajio.com/

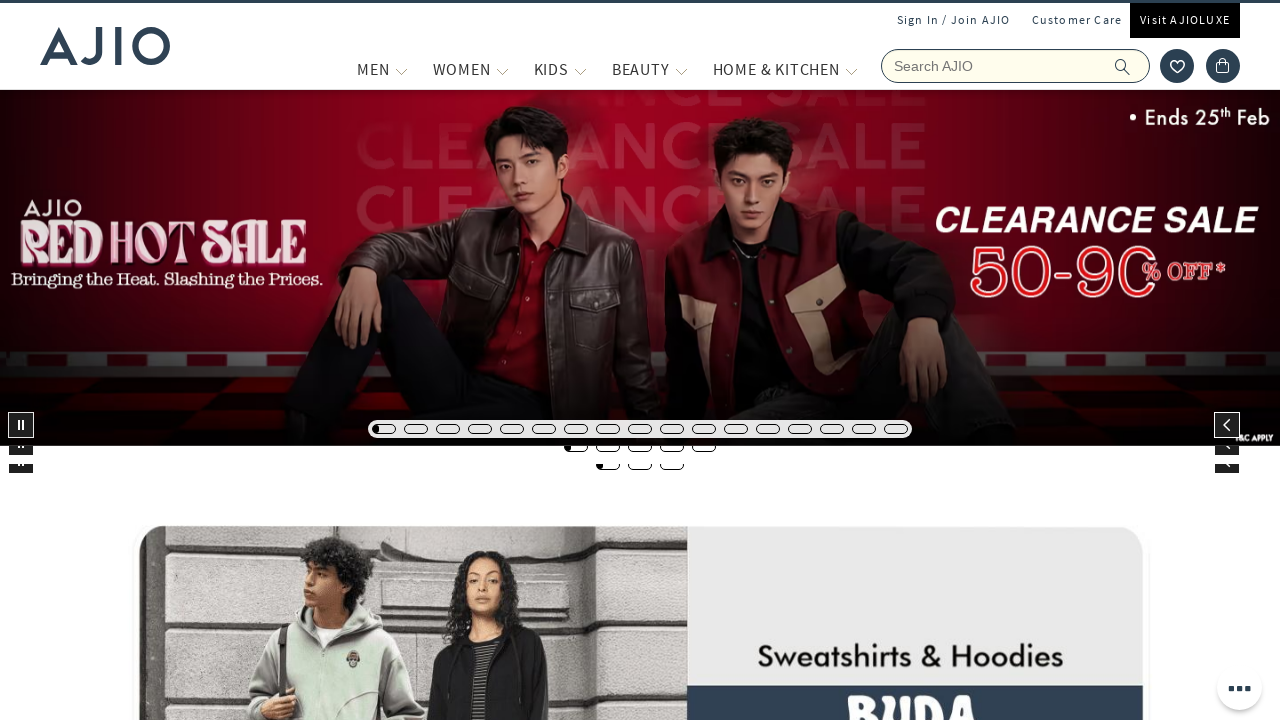

Filled search box with 'bags' on input[placeholder='Search AJIO']
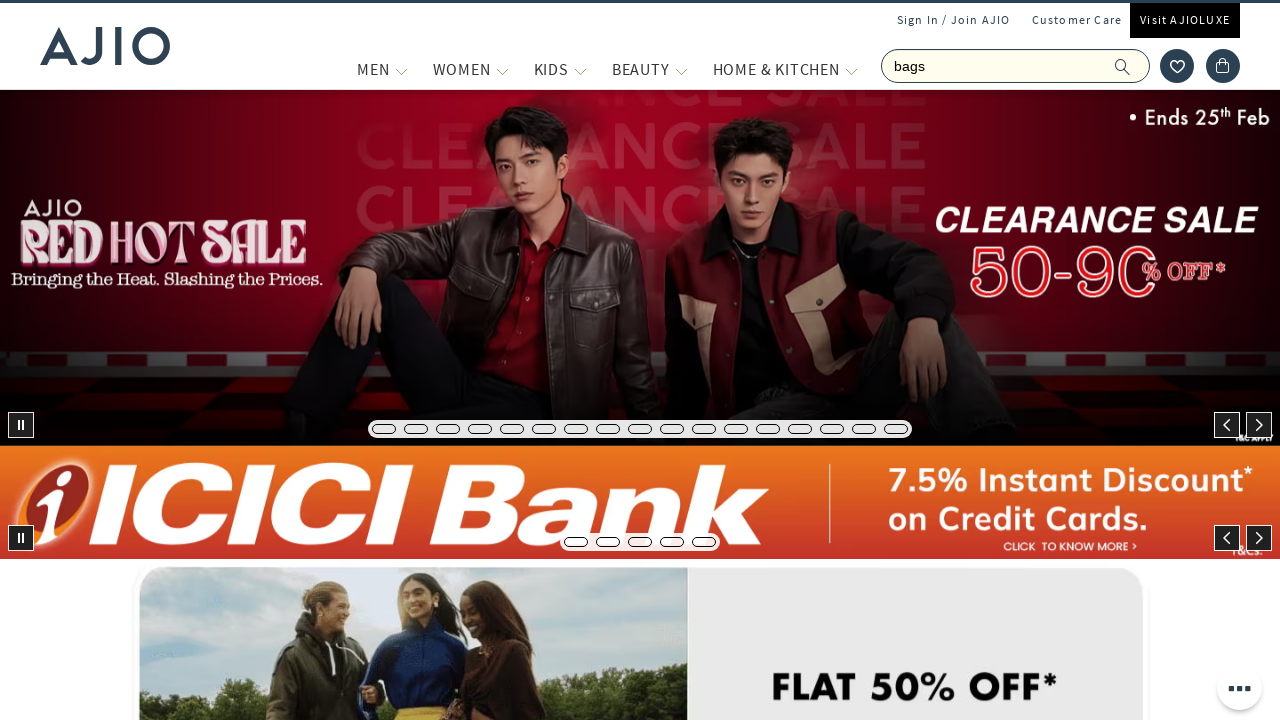

Pressed Enter to search for bags on input[placeholder='Search AJIO']
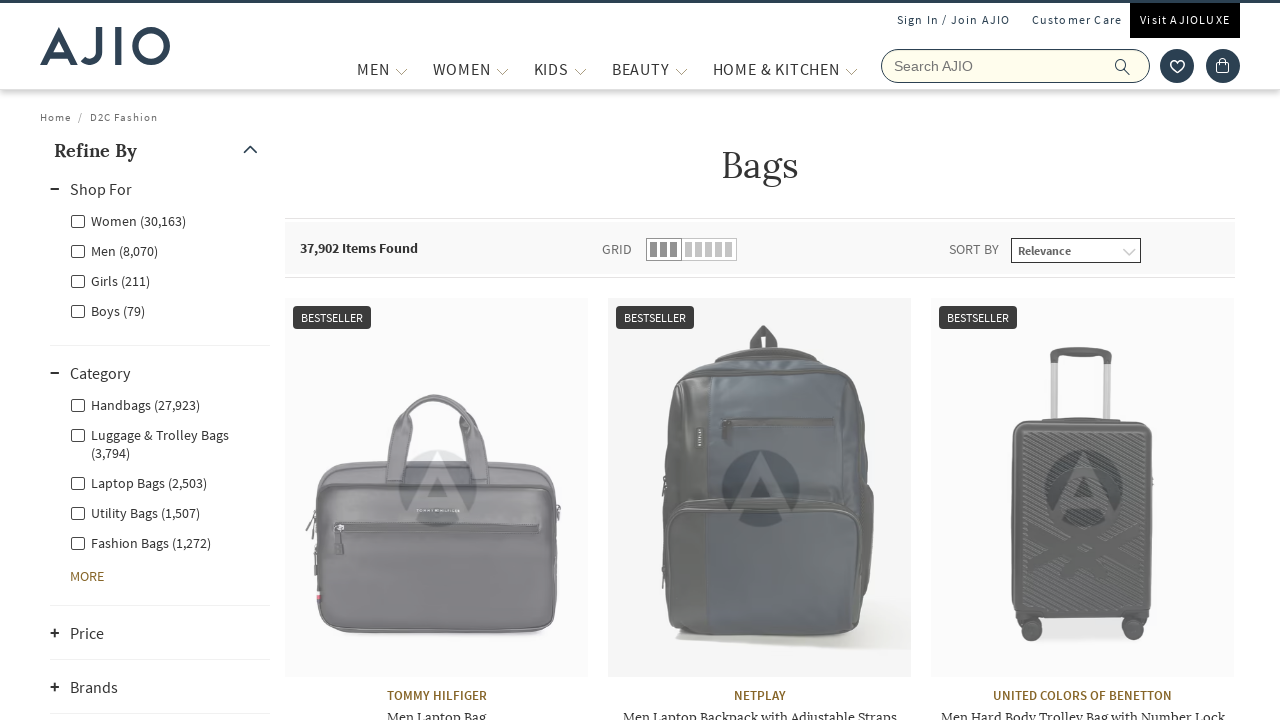

Clicked on Men filter at (114, 250) on xpath=//label[contains(text(),'Men')]
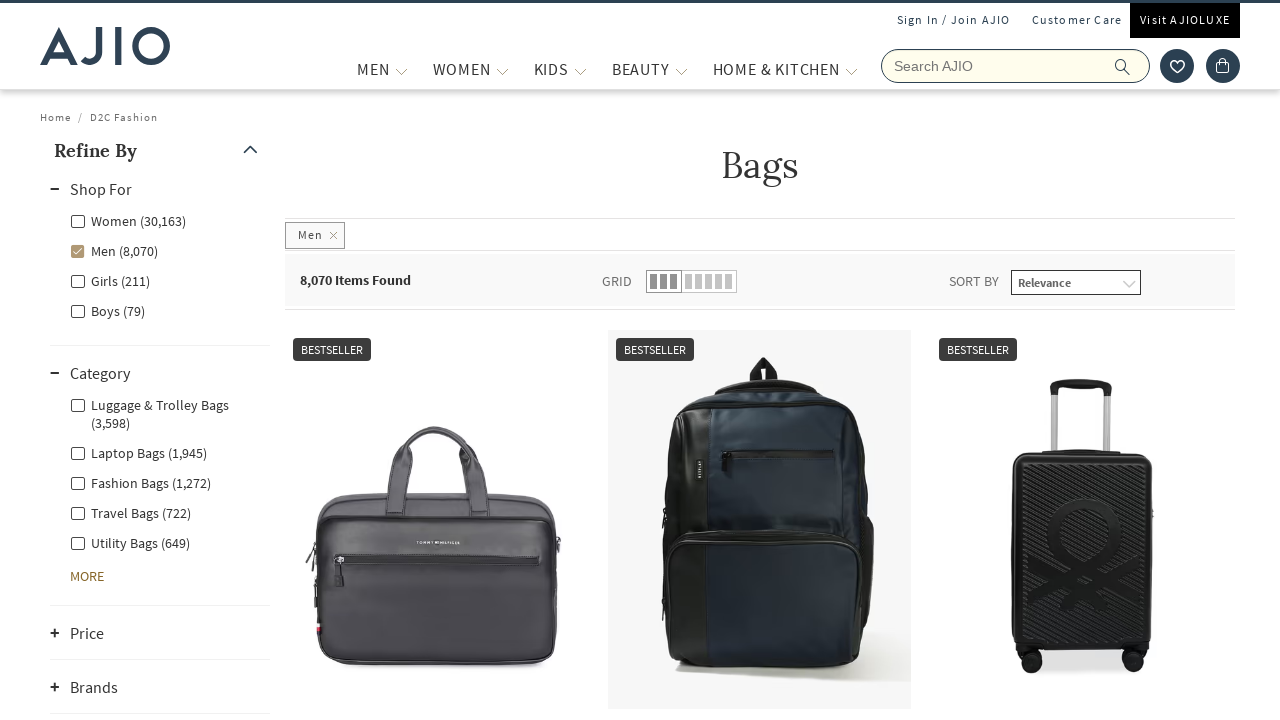

Waited 2 seconds for Men filter to apply
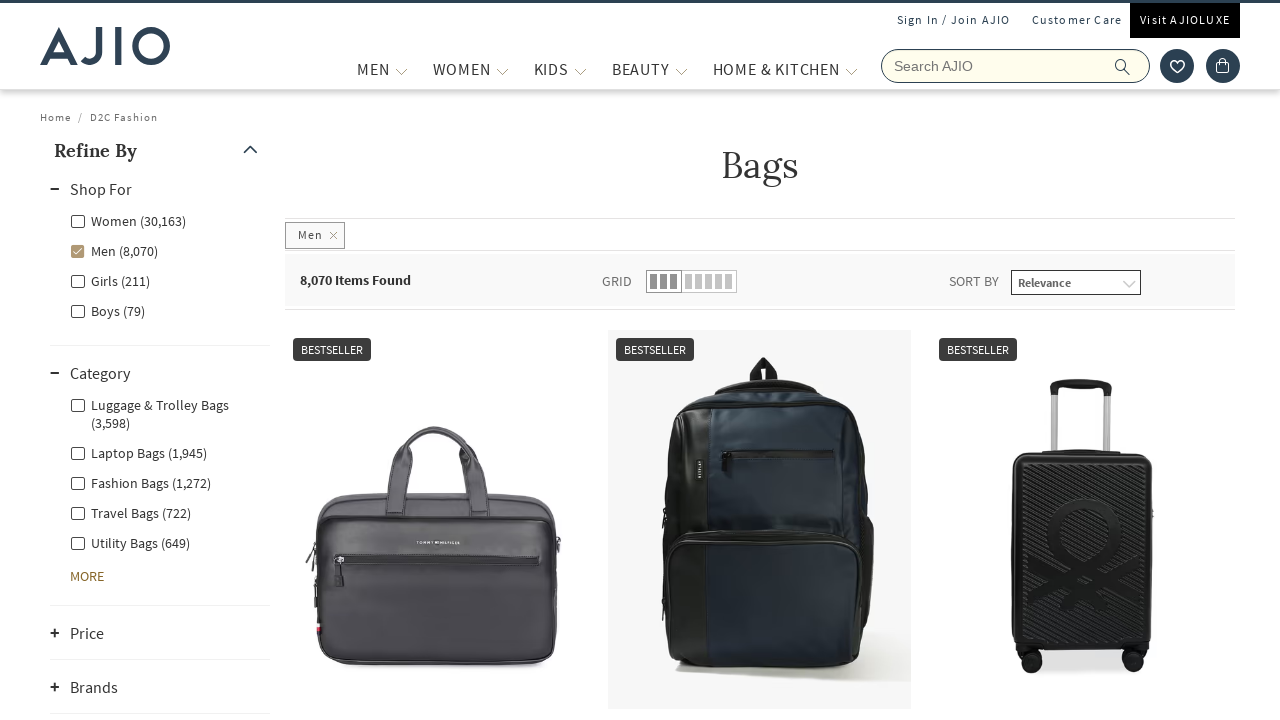

Clicked on Fashion Bags filter at (140, 482) on xpath=//label[contains(text(),'Fashion Bags')]
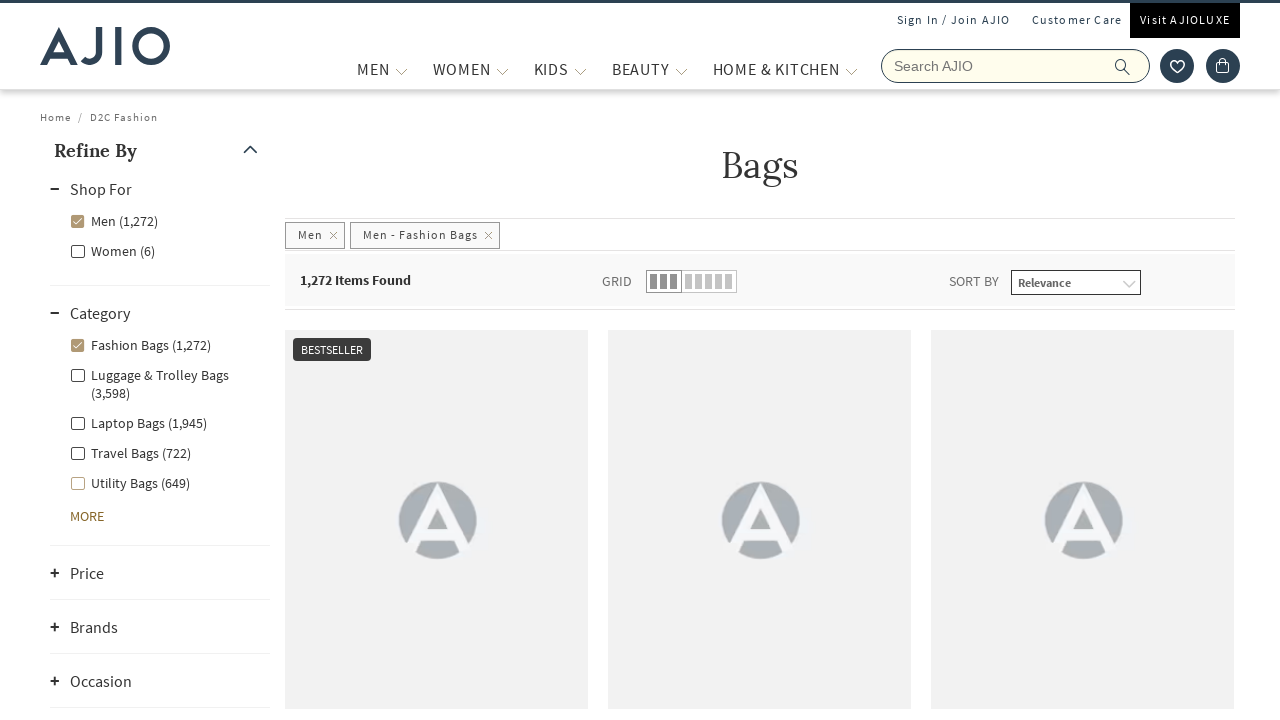

Waited 2 seconds for results to load
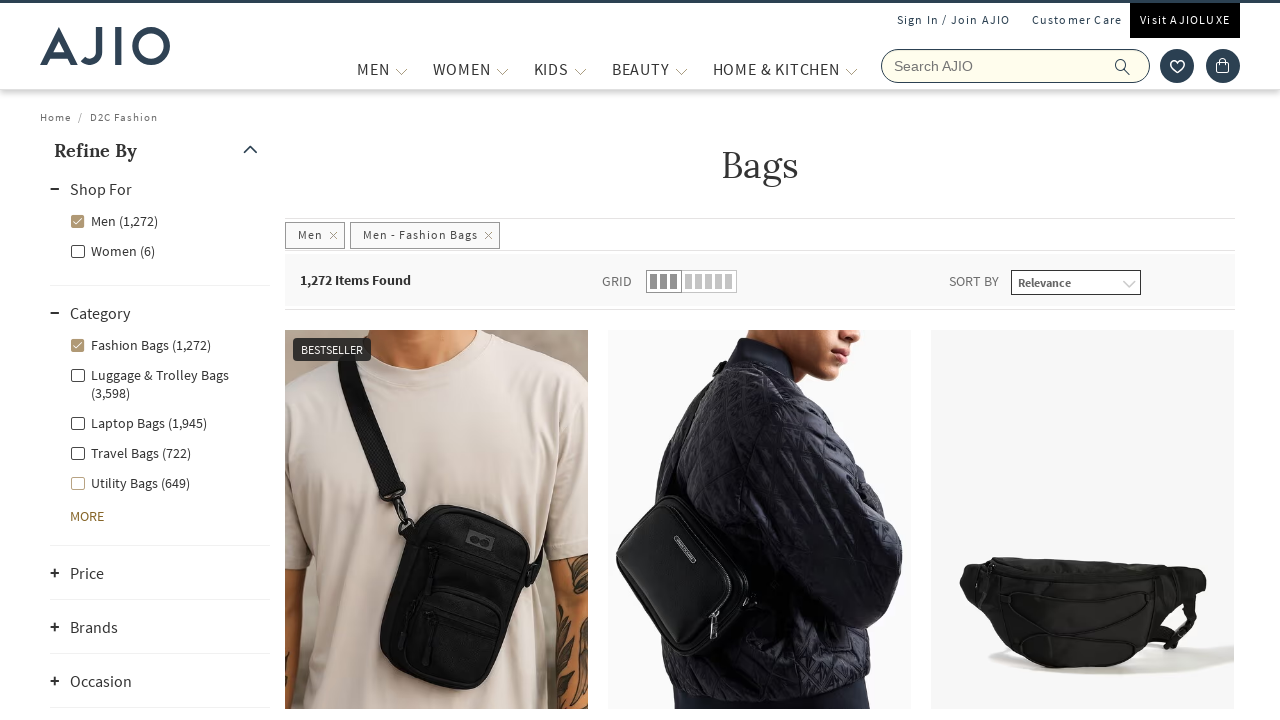

Verified men's fashion bags are displayed
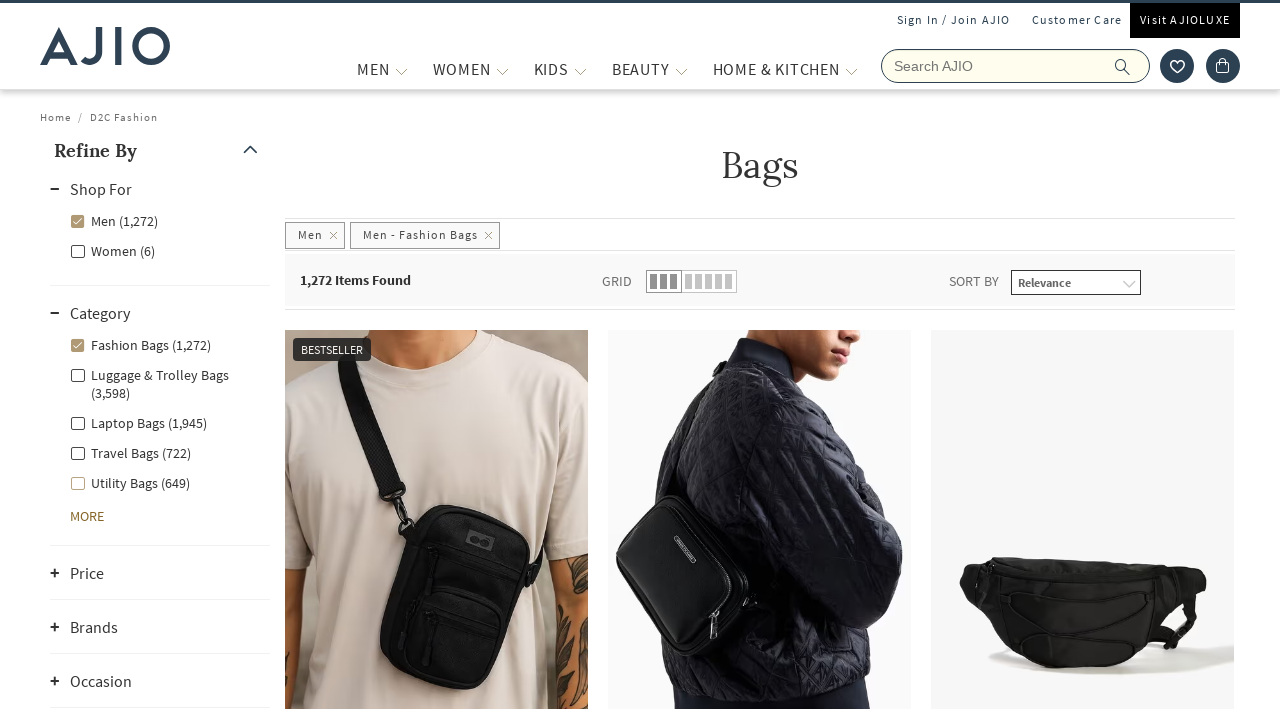

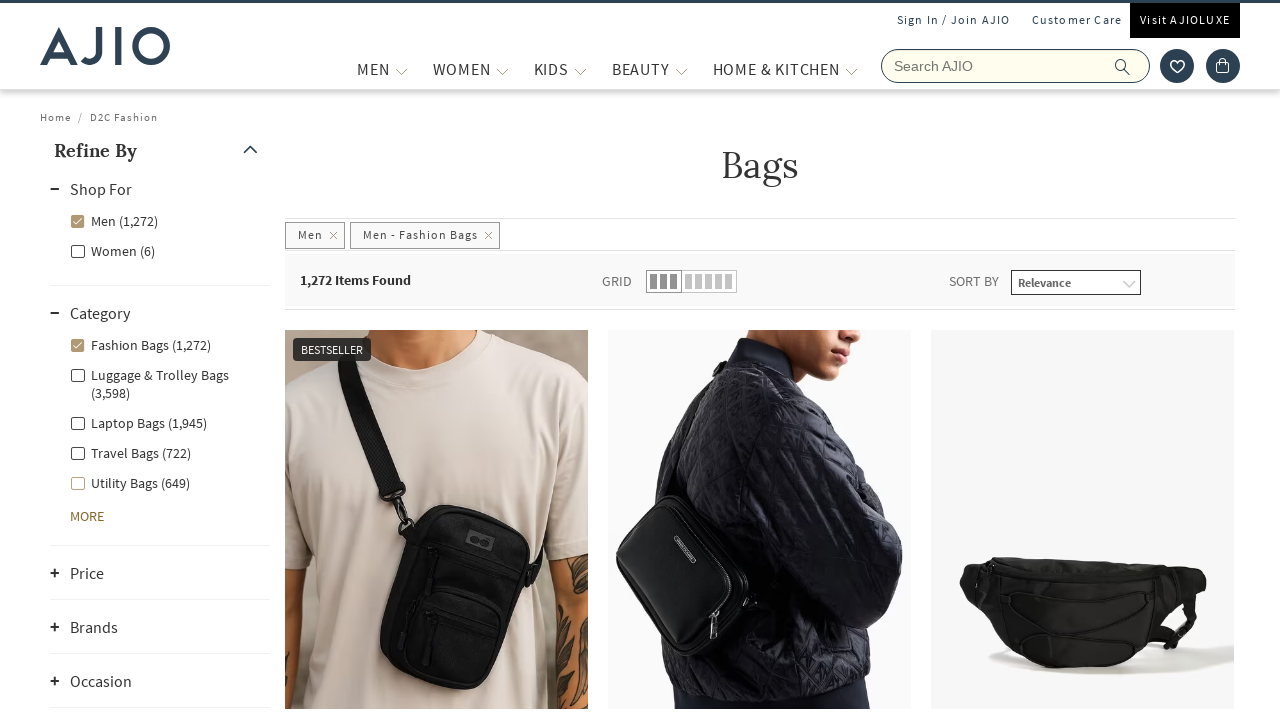